Tests a registration form by filling in personal information fields (first name, last name, email, phone, address) and submitting the form

Starting URL: http://suninjuly.github.io/registration1.html

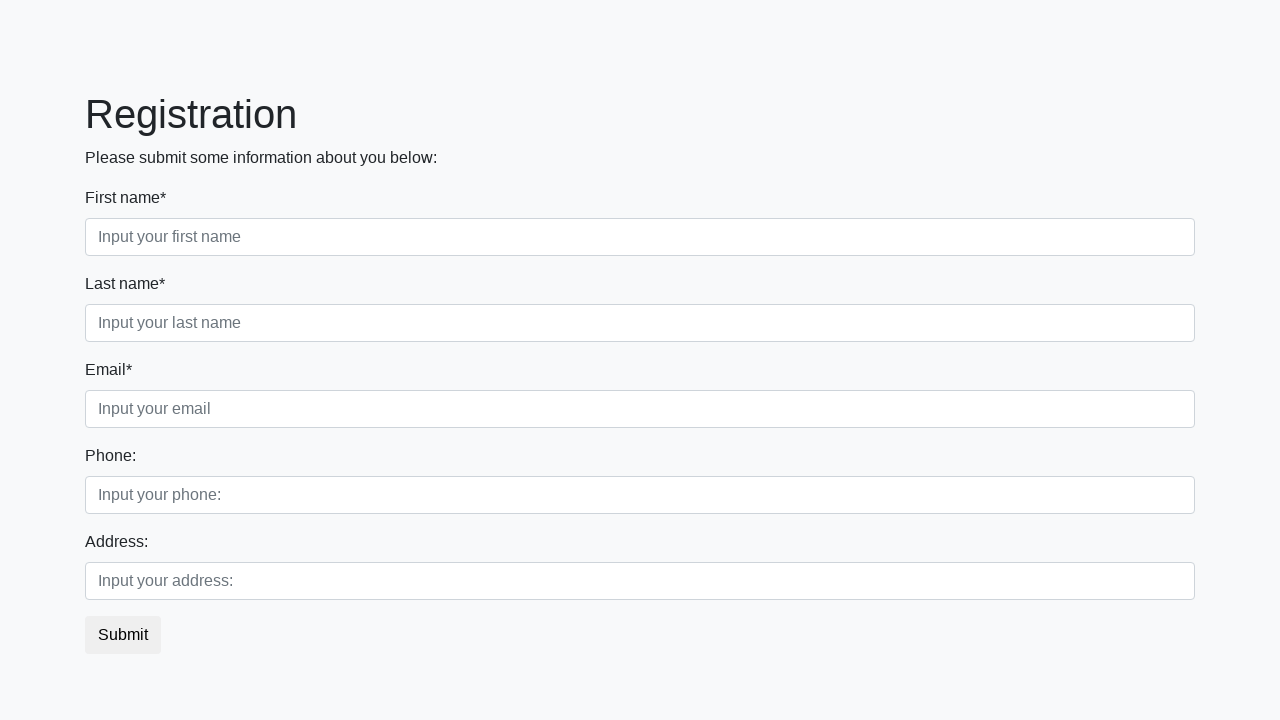

Navigated to registration form page
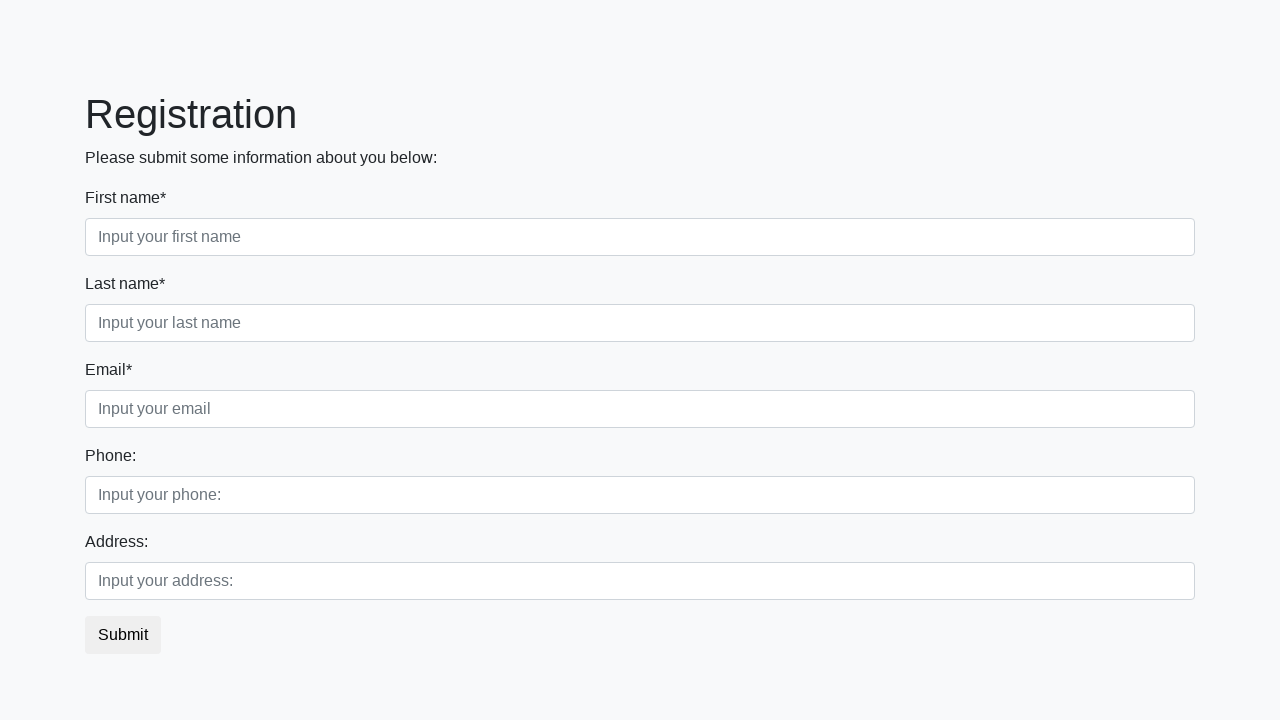

Filled first name field with 'Viktor' on //input[@class="form-control first"][1]
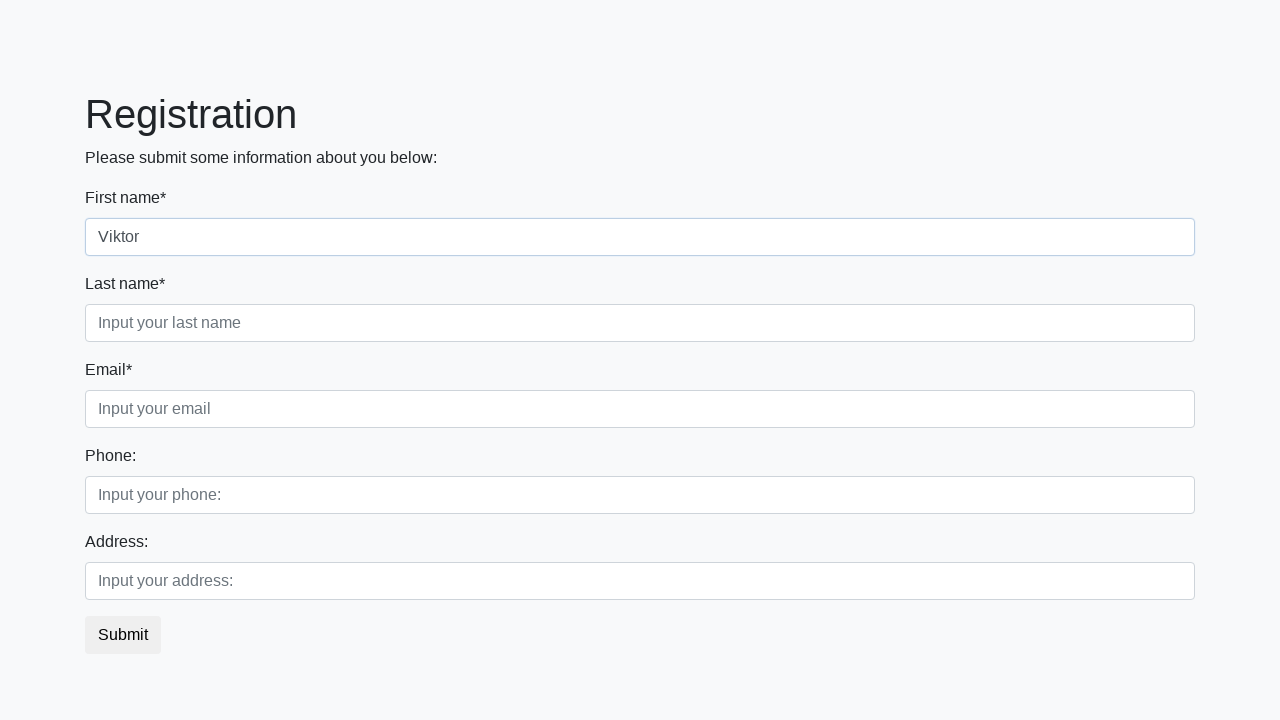

Filled last name field with 'Ivanov' on //input[@class="form-control second"]
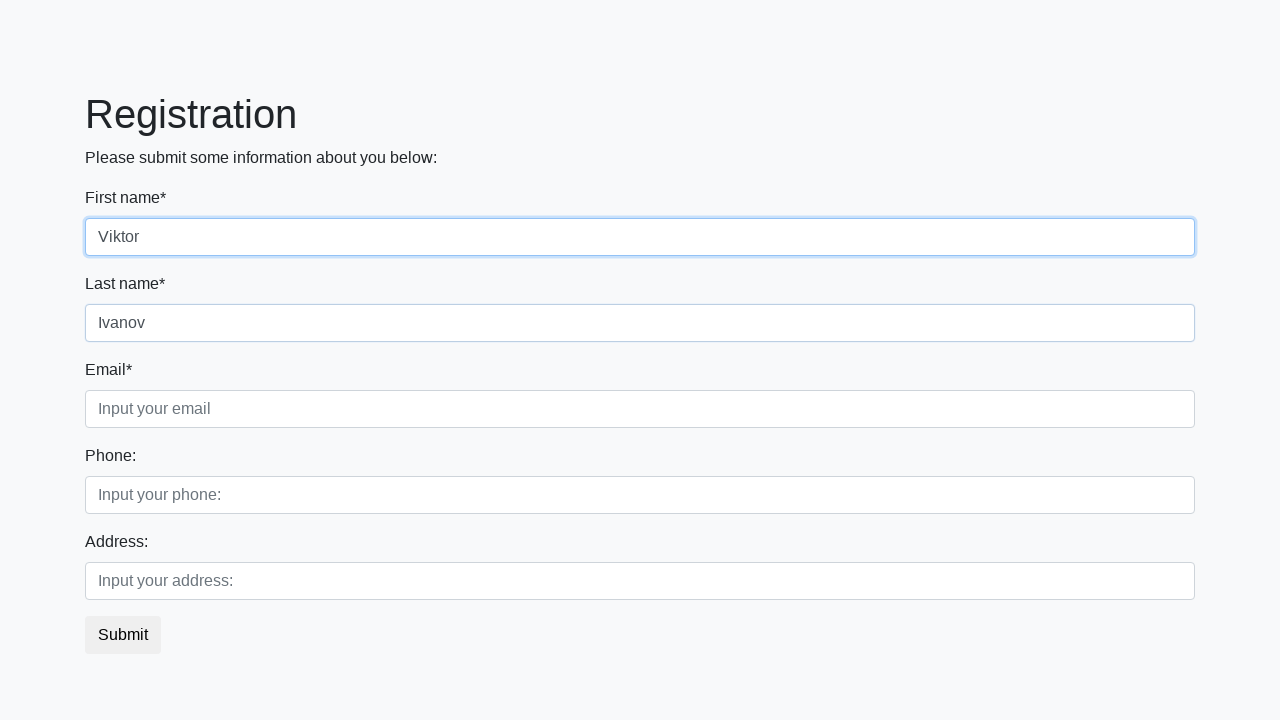

Filled email field with 'testuser@example.com' on //input[@class="form-control third"]
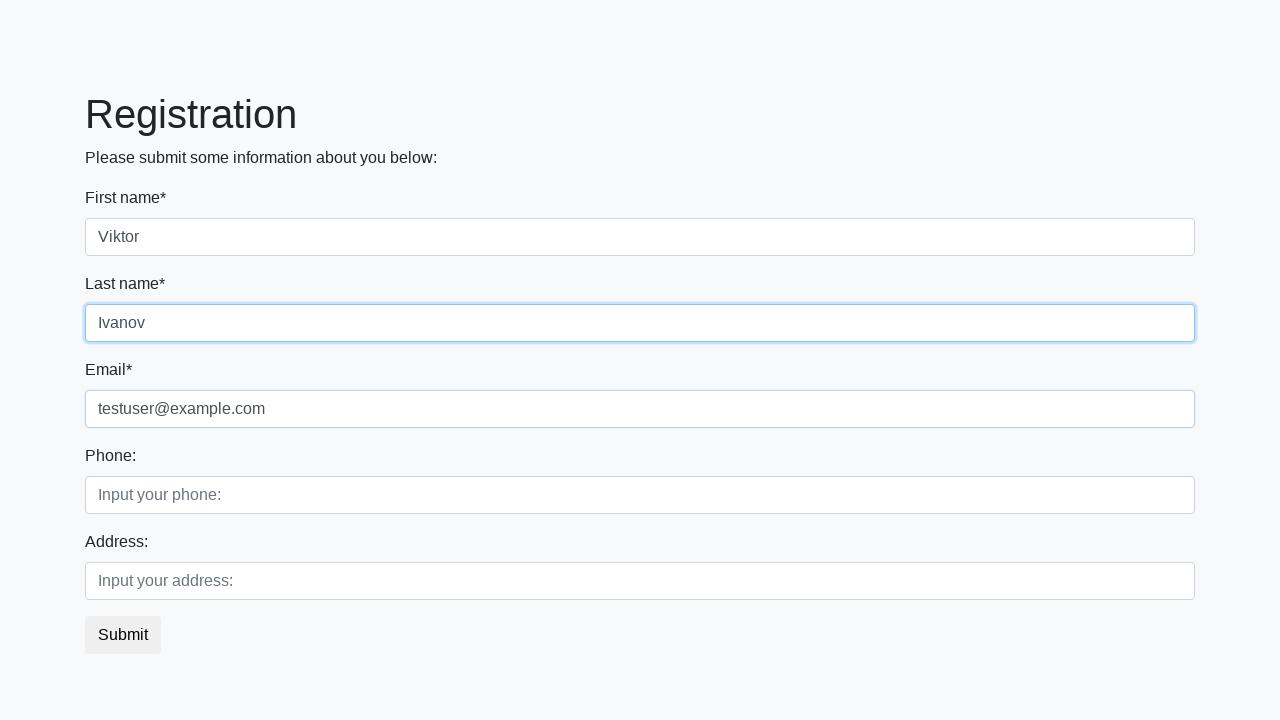

Filled phone field with '5551234567' on //input[@placeholder="Input your phone:"]
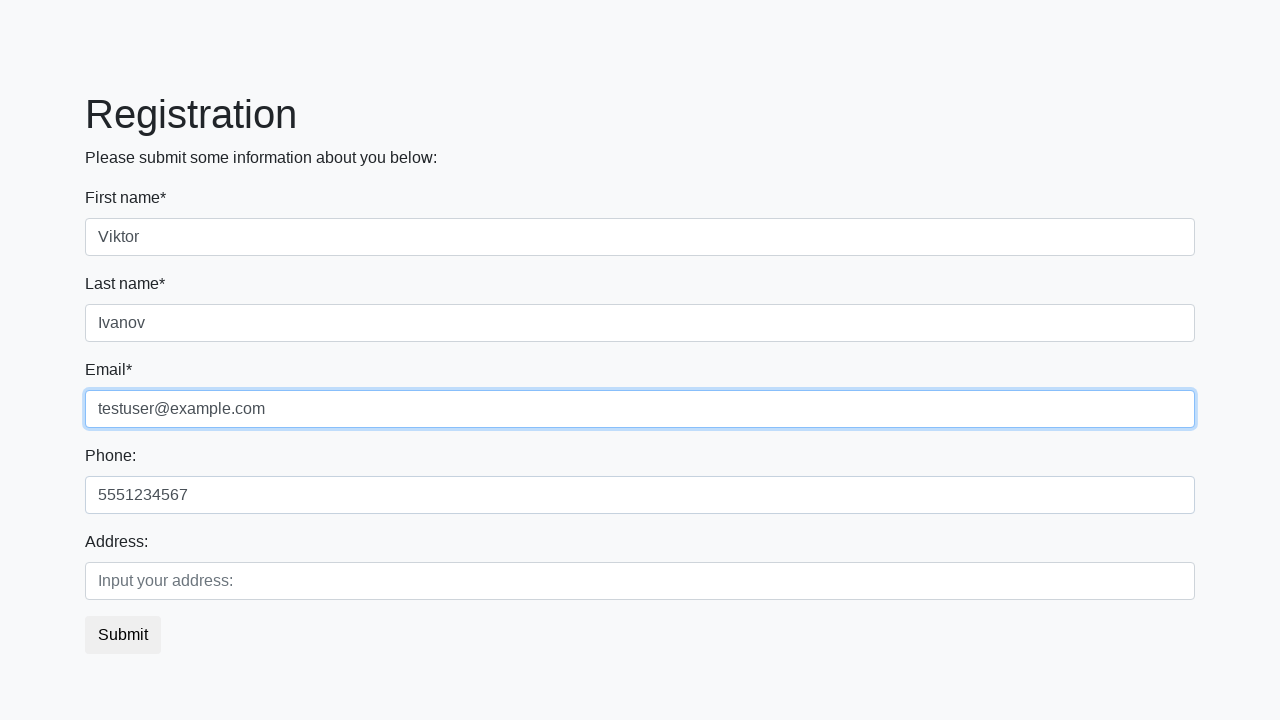

Filled address field with '123 Test Street' on //input[@placeholder="Input your address:"]
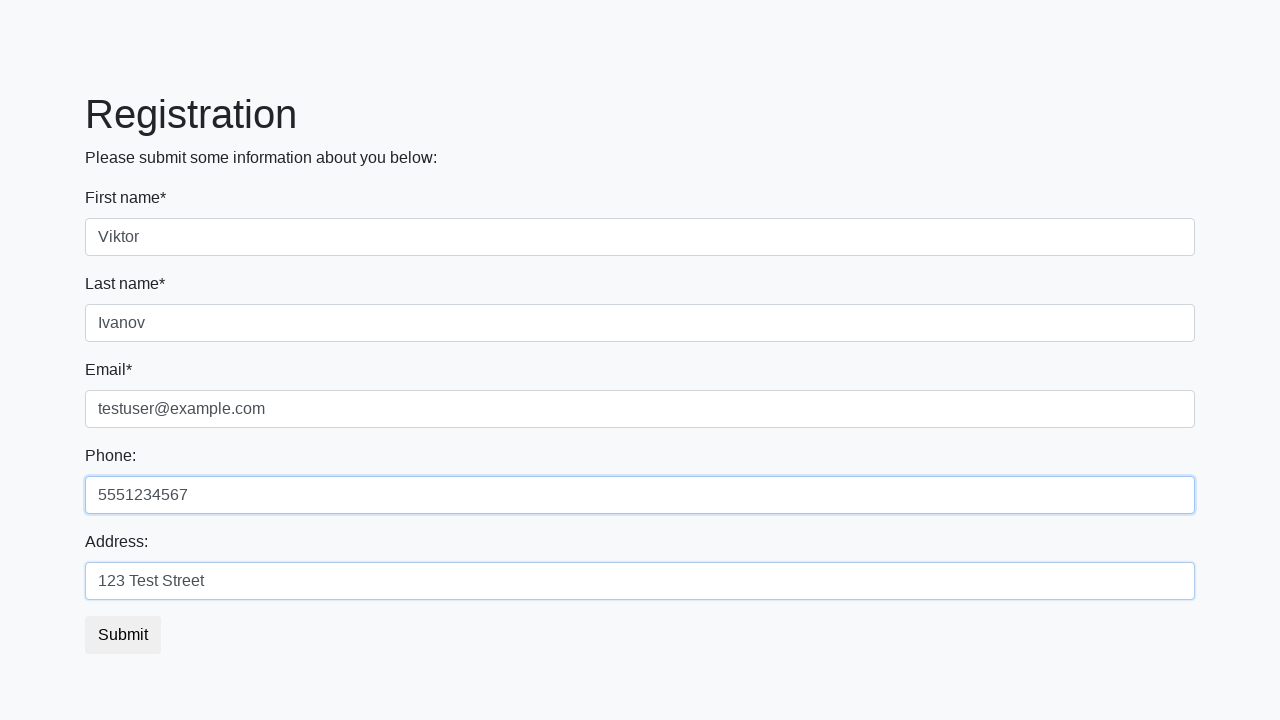

Clicked submit button to register at (123, 635) on button.btn
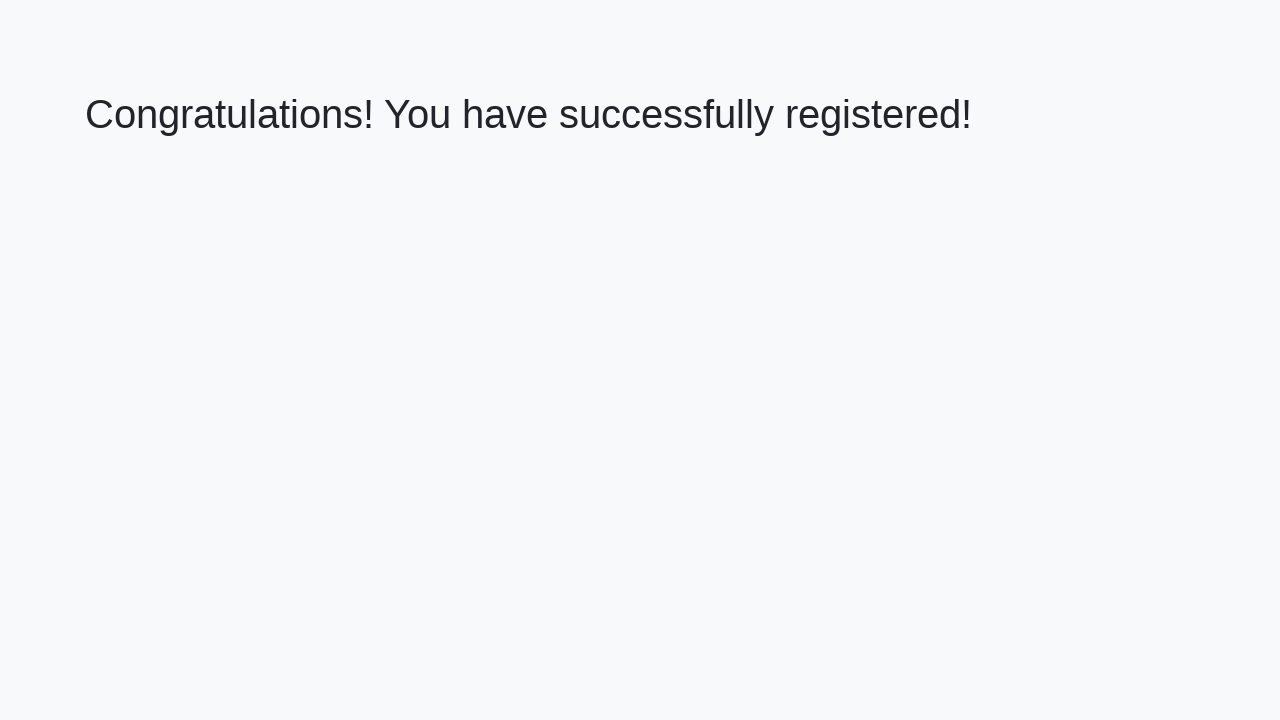

Registration confirmation heading loaded
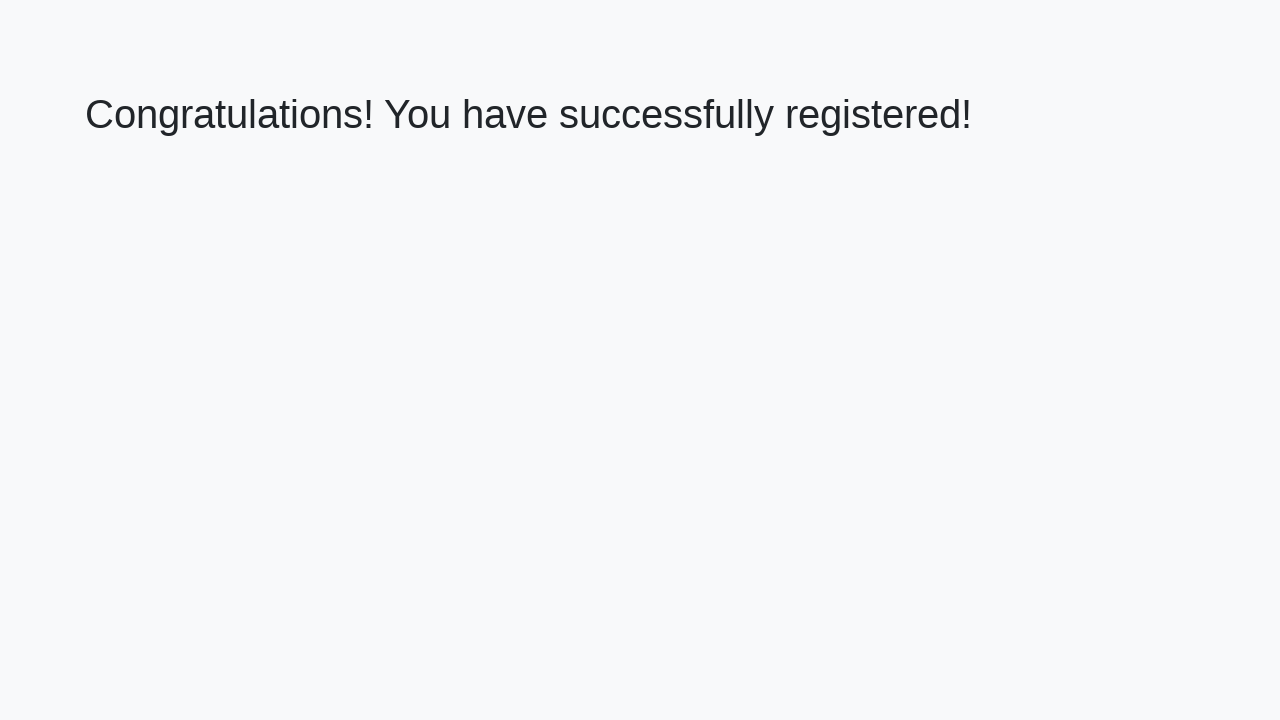

Retrieved success message: 'Congratulations! You have successfully registered!'
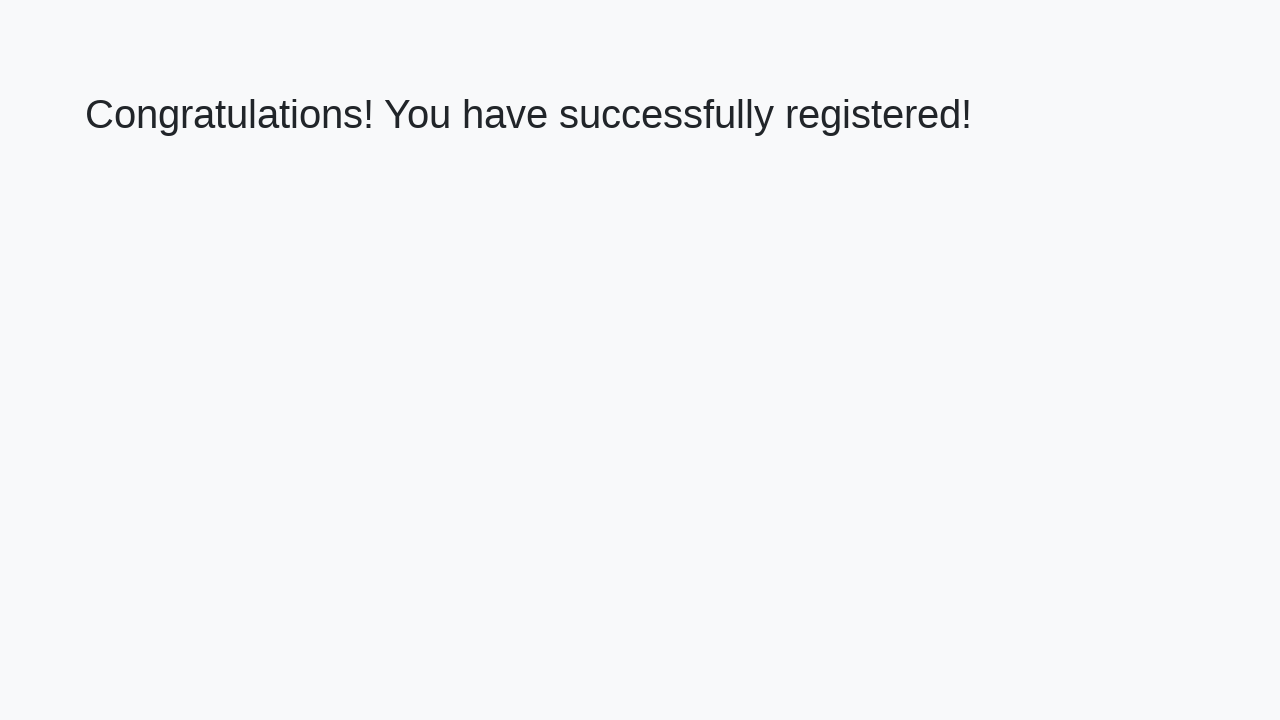

Verified registration success message
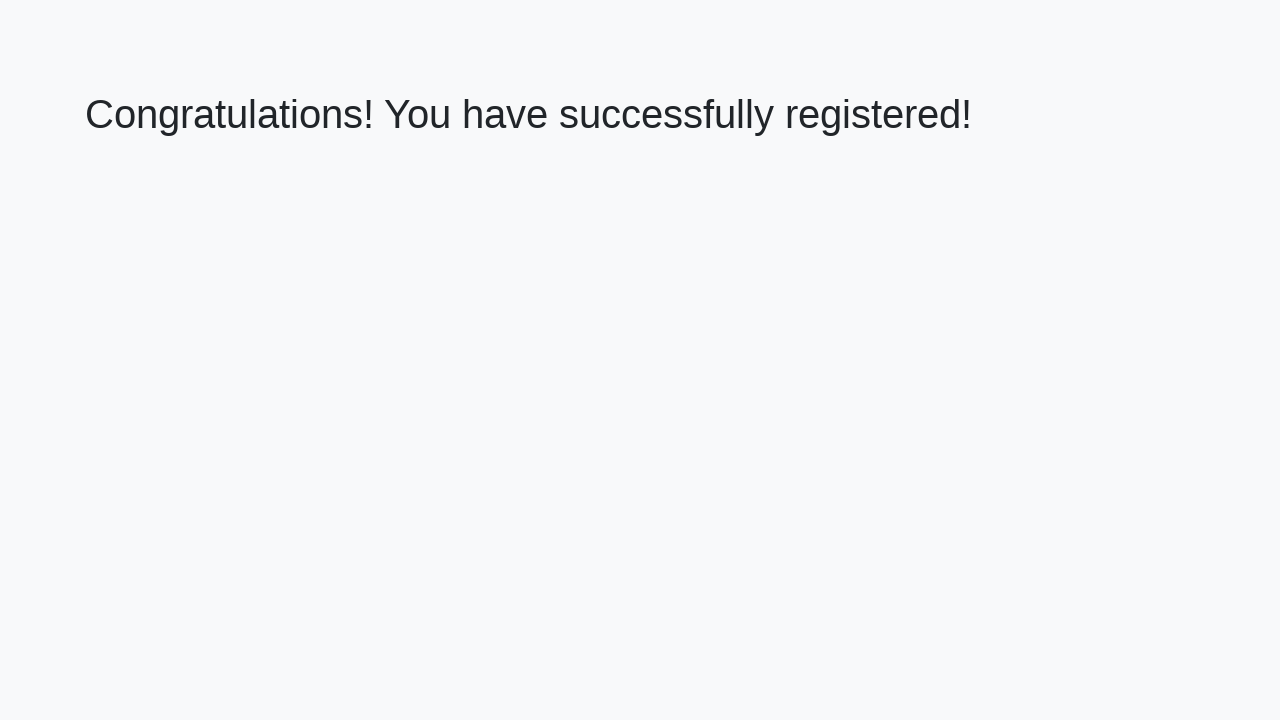

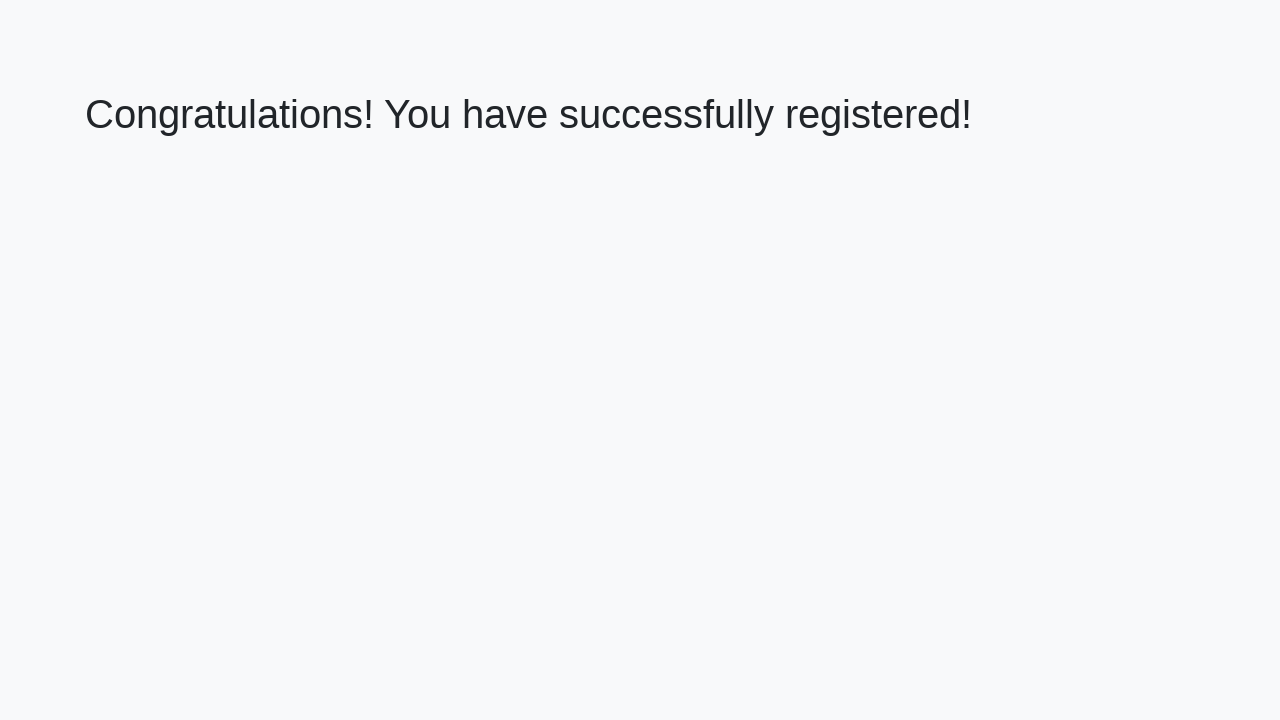